Tests various text box interactions including typing text, appending text, checking if a text box is disabled, clearing text, retrieving text values, and using keyboard navigation (Tab key) to move between fields.

Starting URL: https://leafground.com/input.xhtml

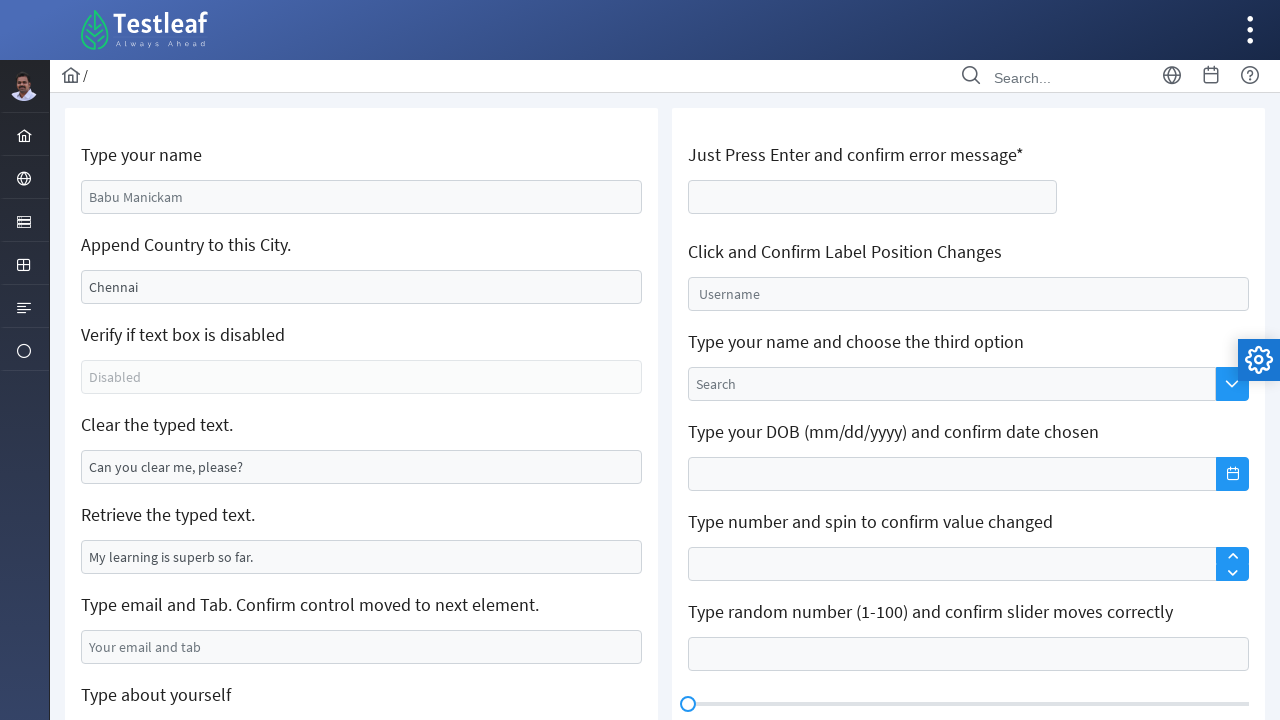

Filled name field with 'Nethsilu Marasinghe' on #j_idt88\:name
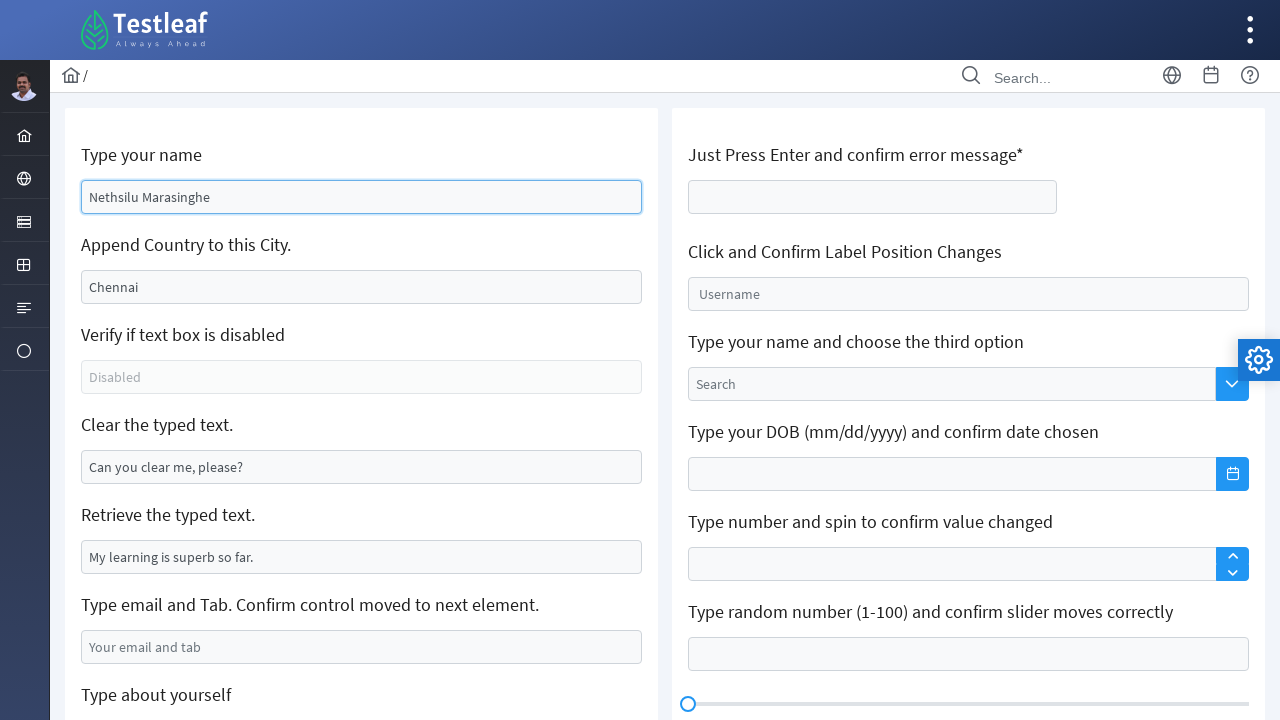

Filled country field with 'Sri Lanka' on #j_idt88\:j_idt91
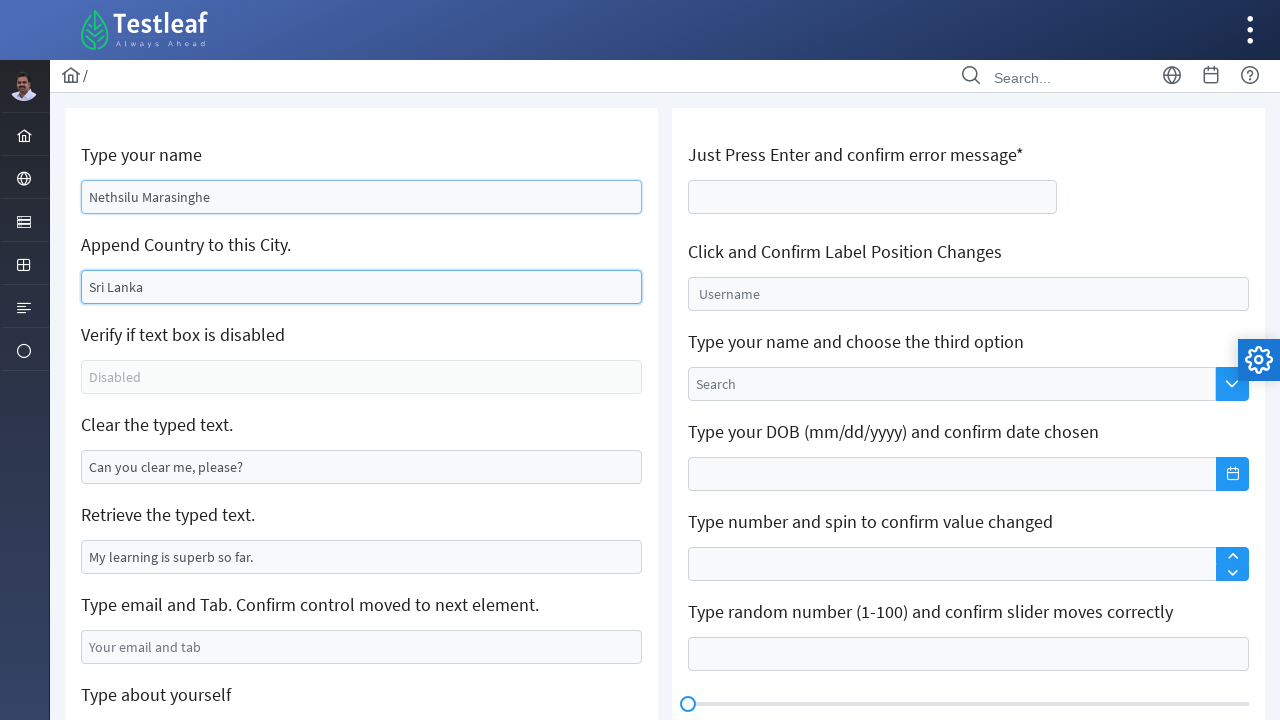

Checked if text box is disabled
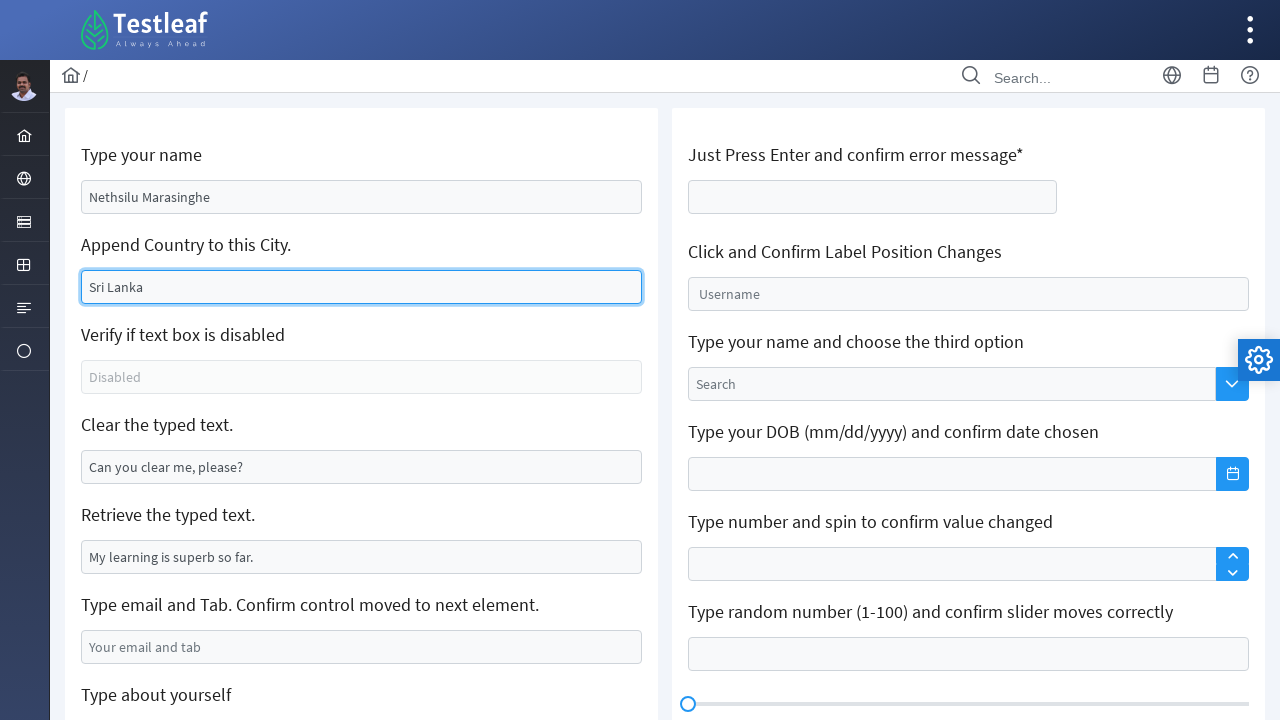

Cleared text in the clearable text box on //*[@id='j_idt88:j_idt95']
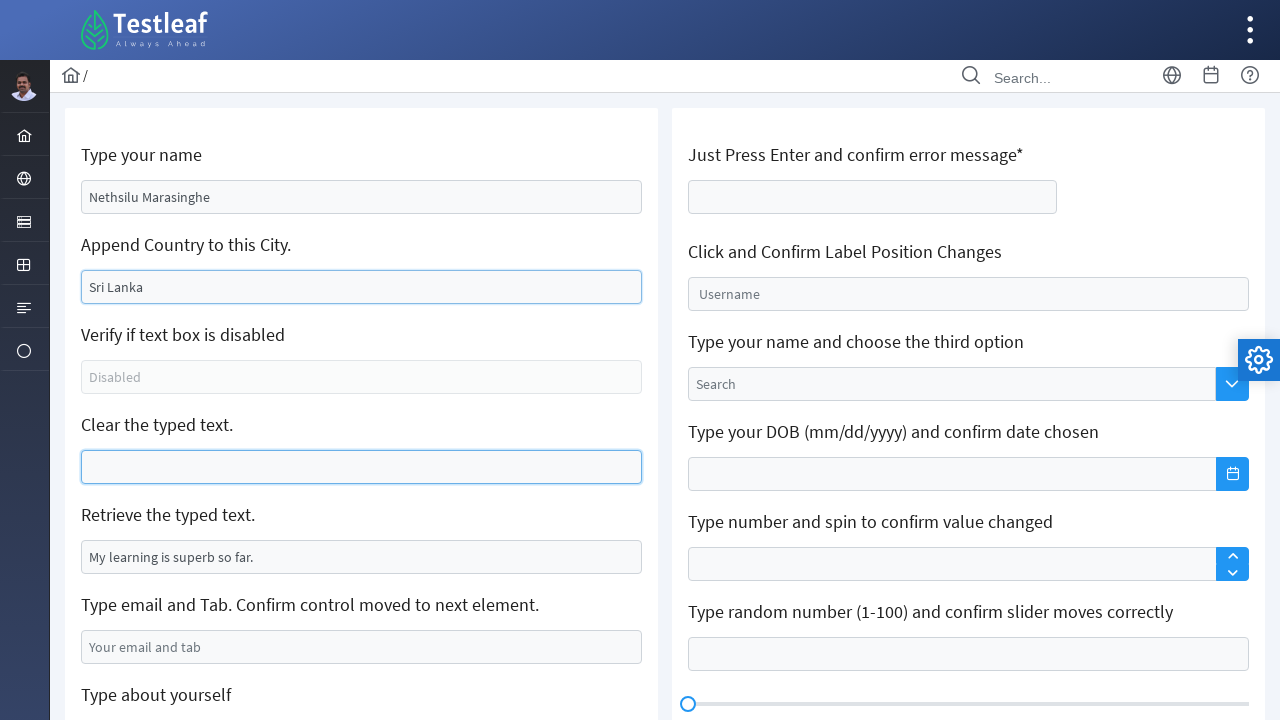

Retrieved text value from text element
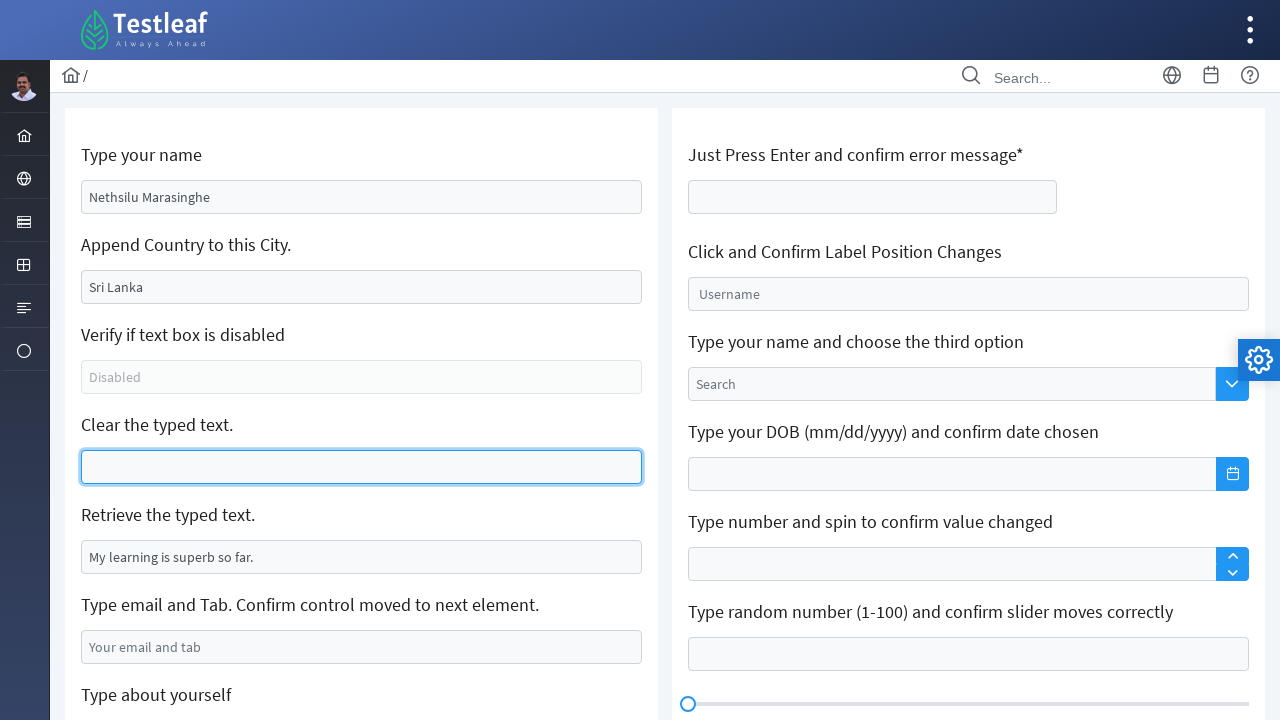

Filled email field with 'testuser2024@example.com' on #j_idt88\:j_idt99
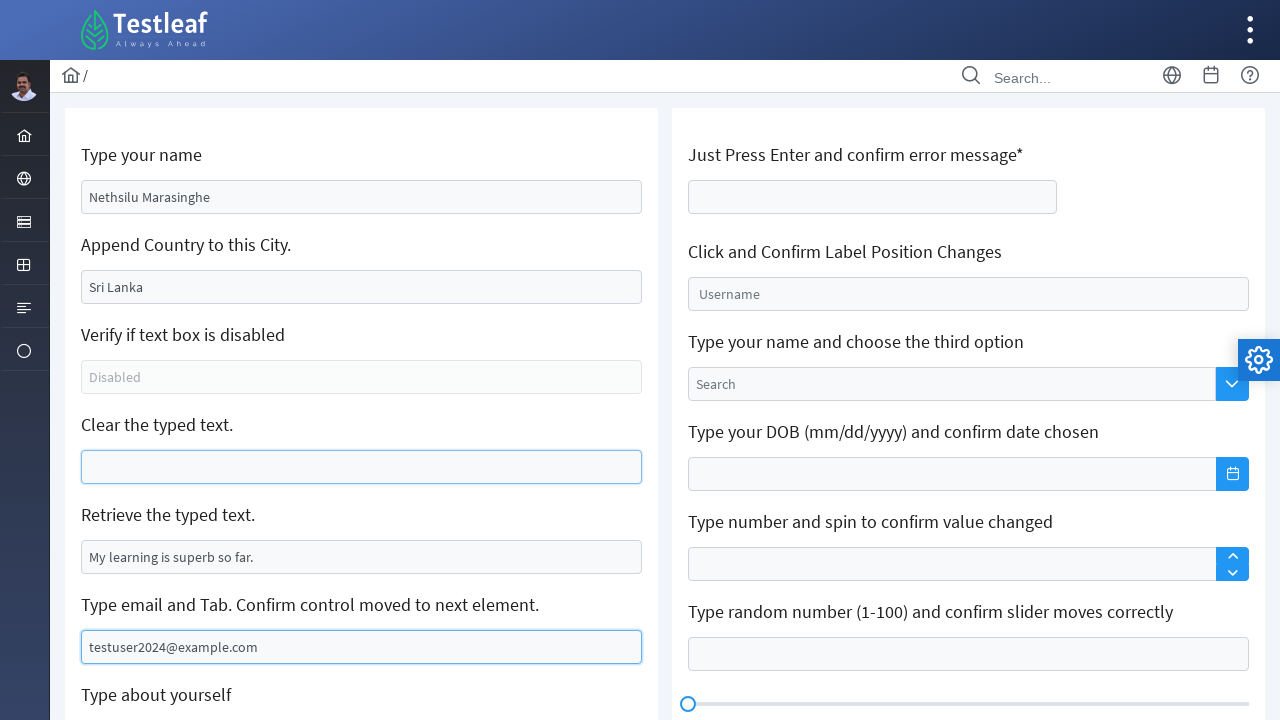

Pressed Tab key to move to next field on #j_idt88\:j_idt99
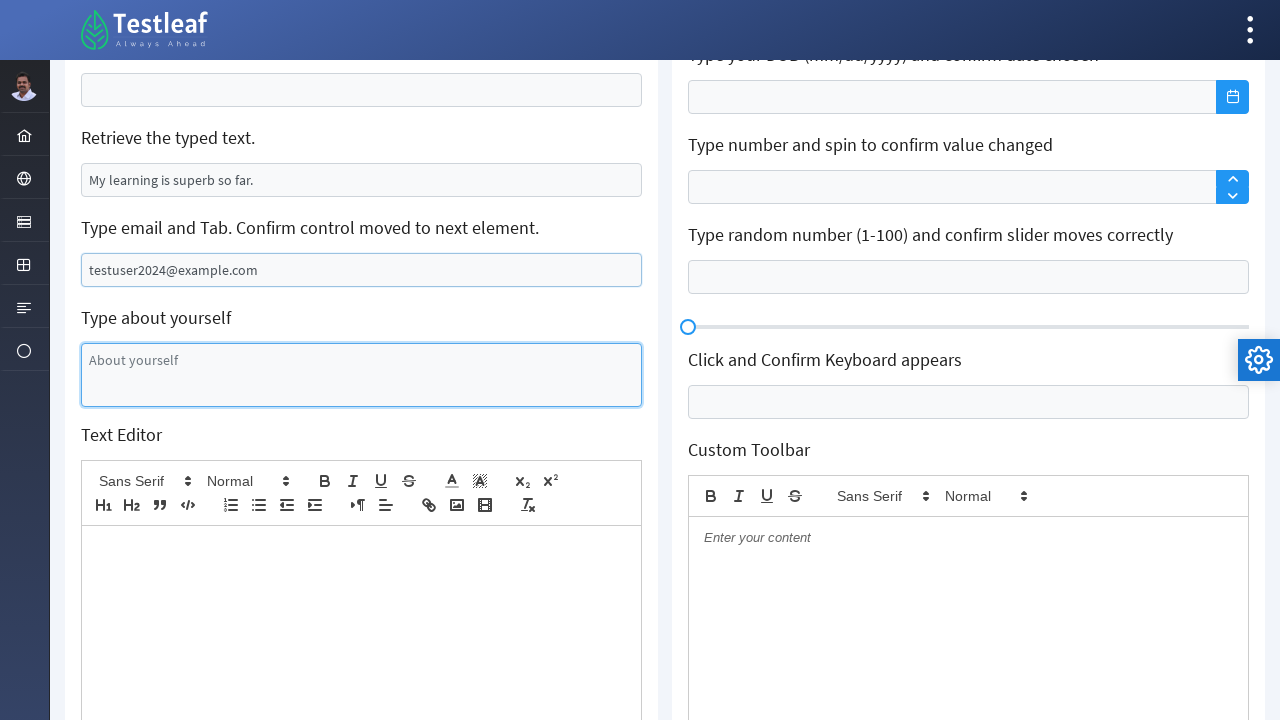

Typed 'Confirmed control moved to the next element' in next field after Tab navigation
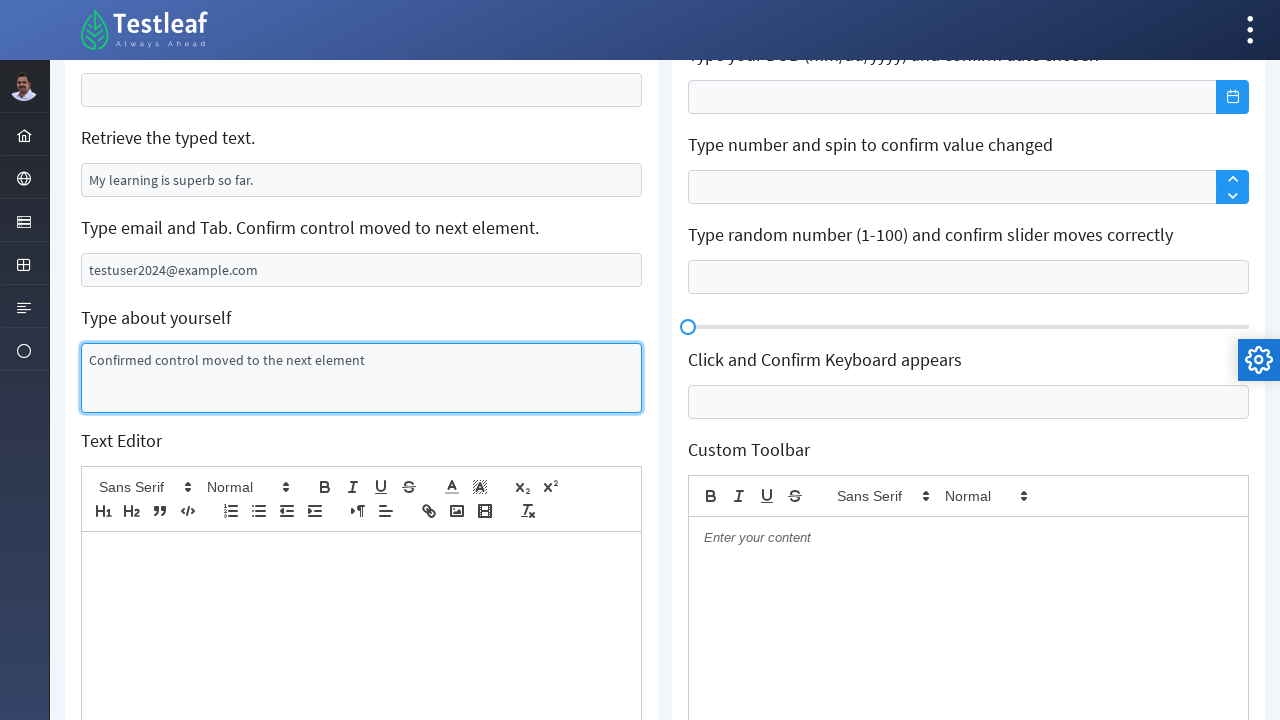

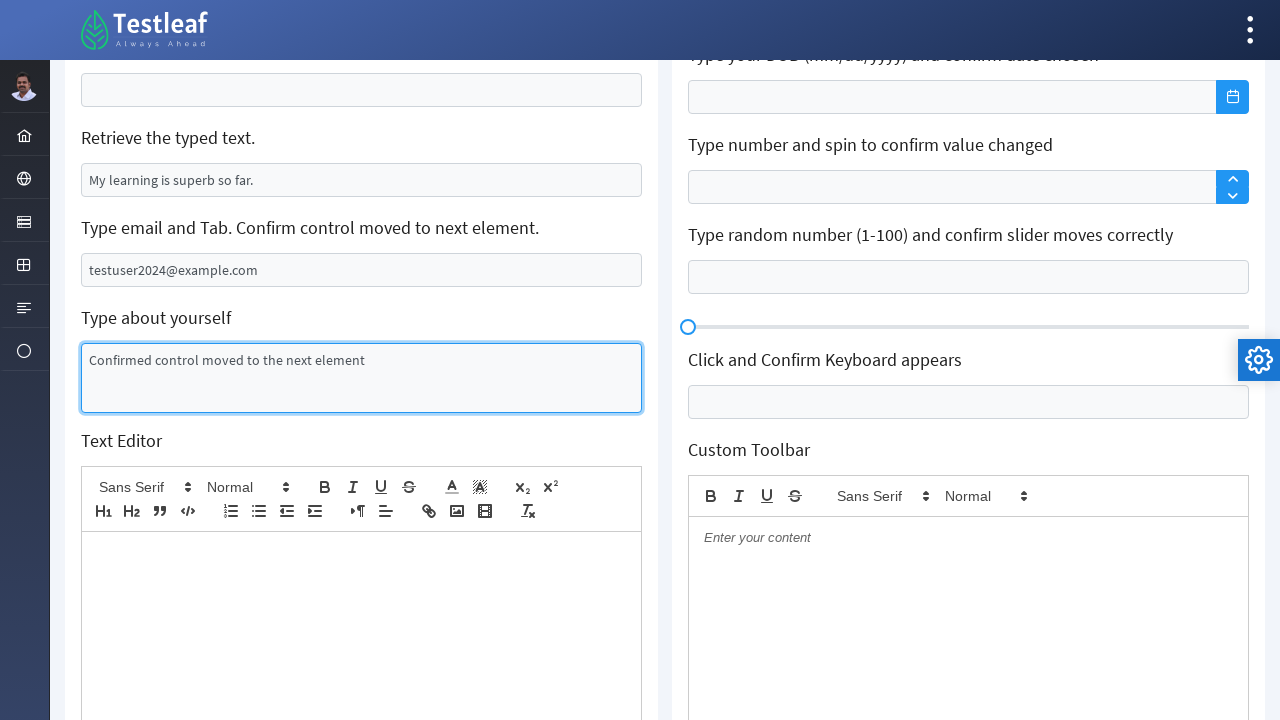